Tests the text input functionality on UI Testing Playground by entering text in an input field and clicking a button that updates its label to the entered text

Starting URL: http://uitestingplayground.com/textinput

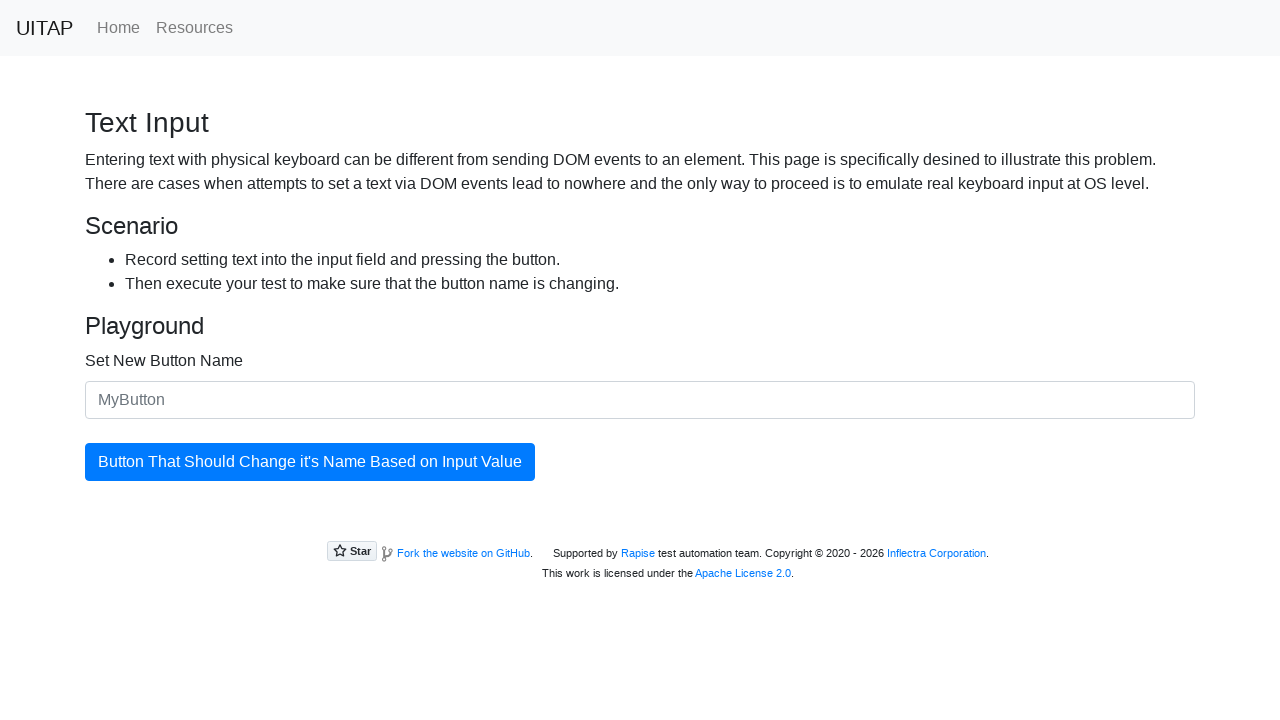

Entered 'SkyPro' into the text input field on #newButtonName
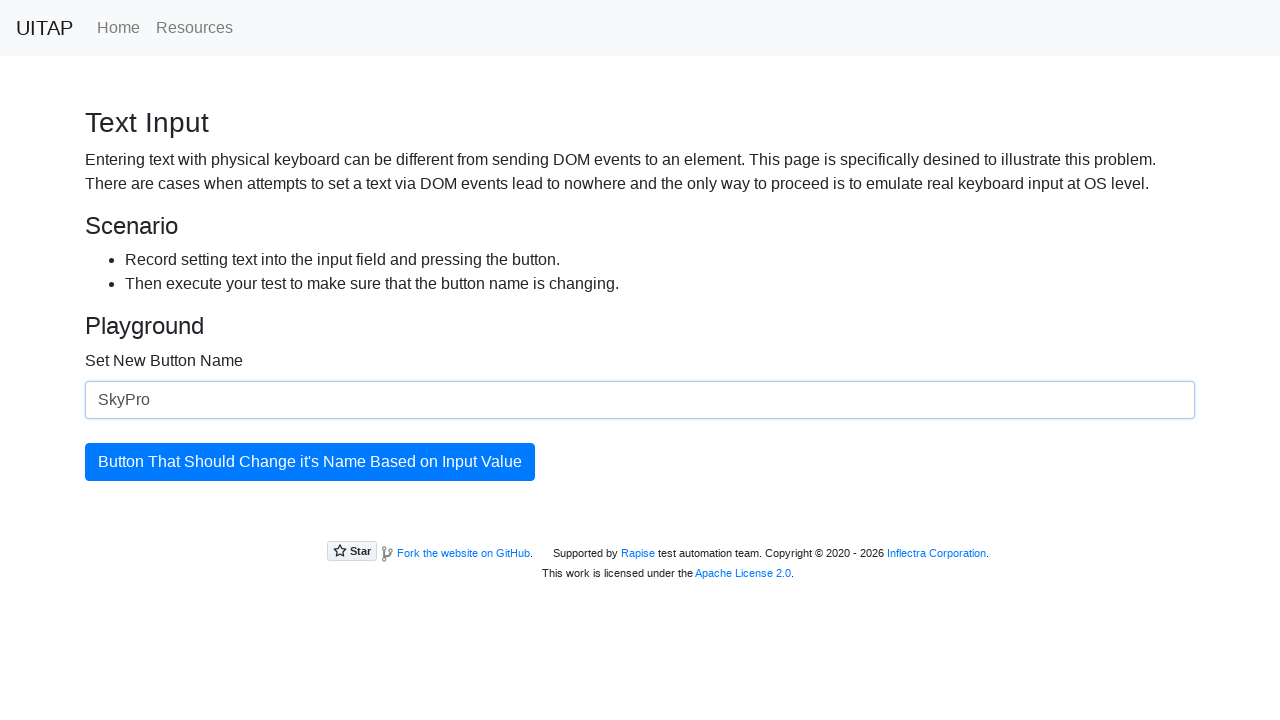

Clicked the button to update its label at (310, 462) on #updatingButton
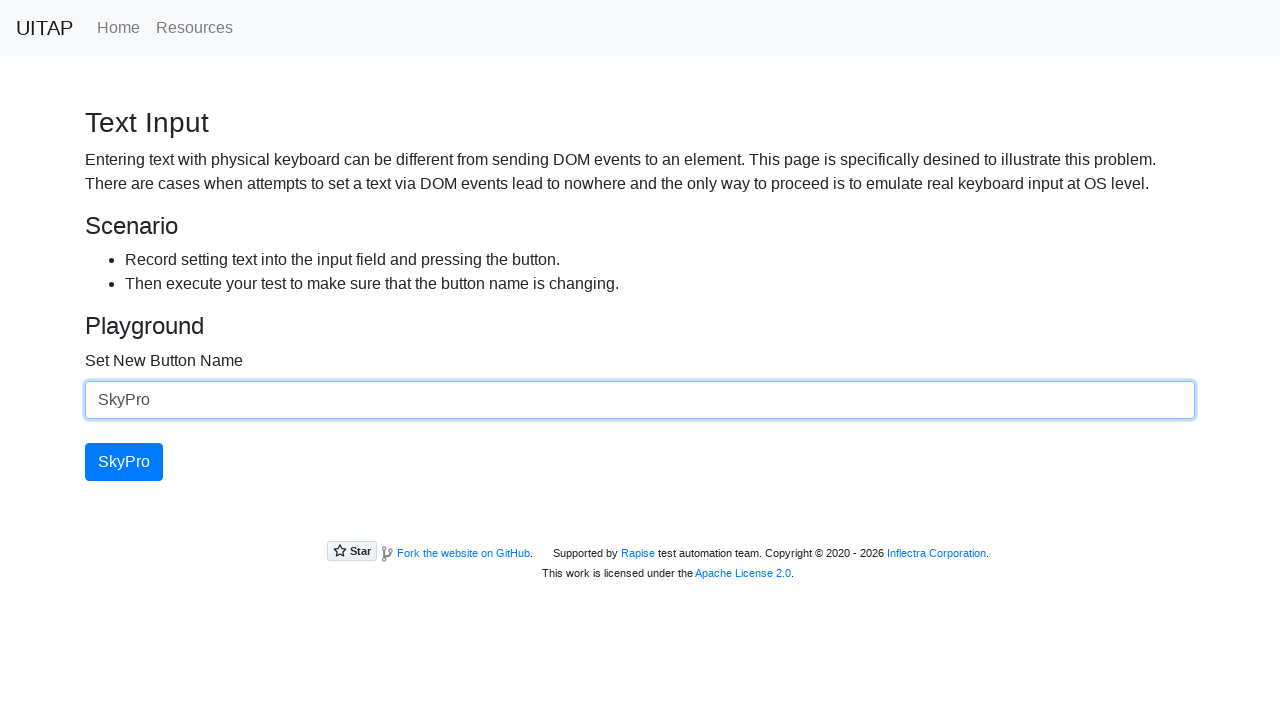

Button label successfully updated to 'SkyPro'
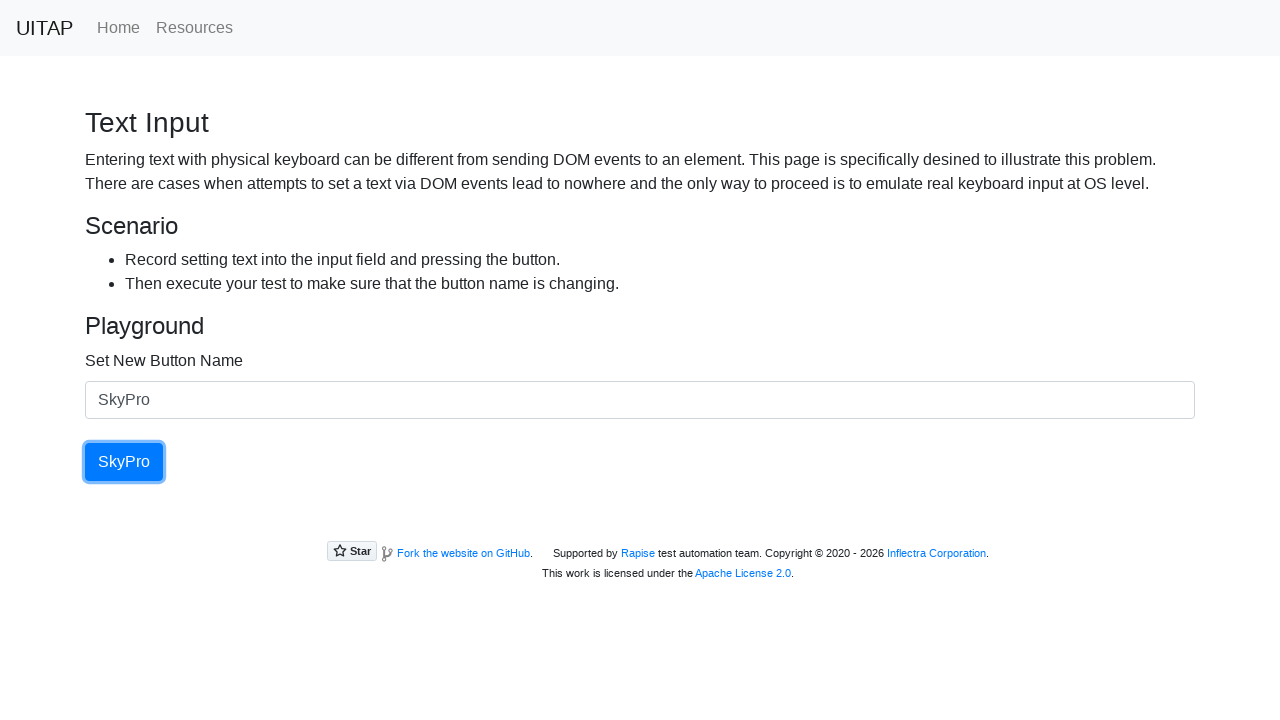

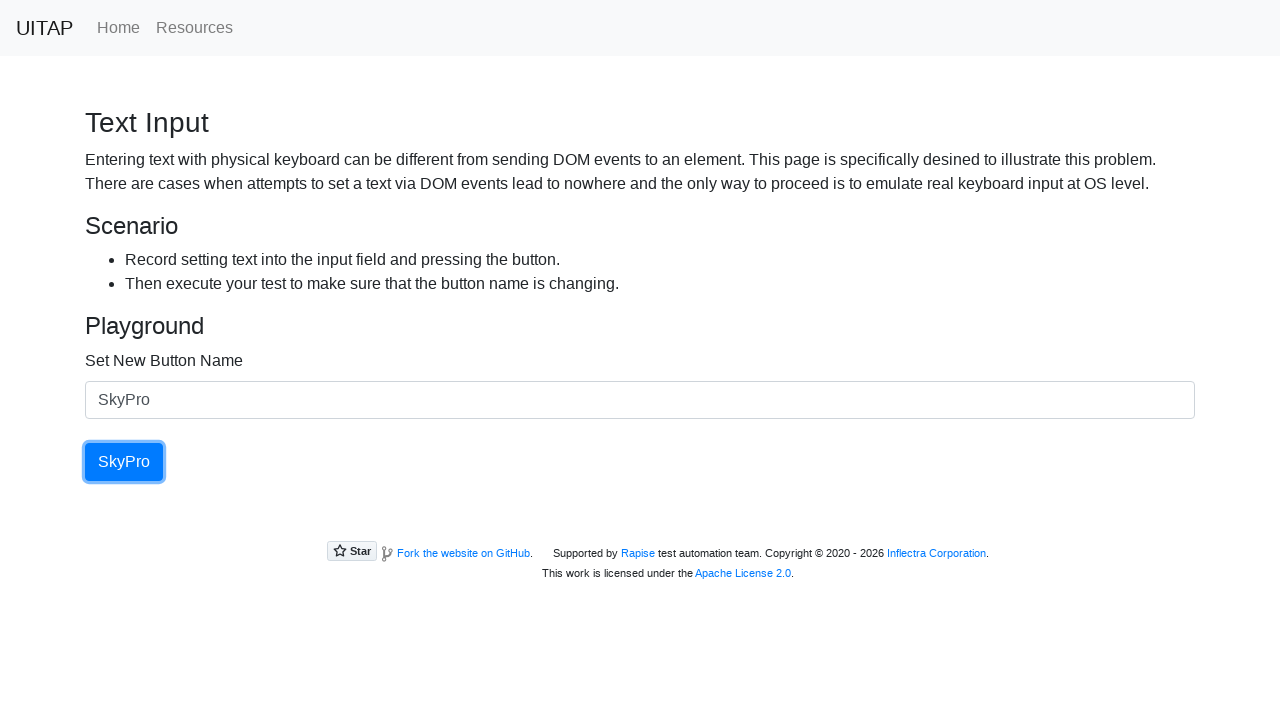